Tests navigation to Status Codes page and clicking on the 404 status code link to view the status page.

Starting URL: https://the-internet.herokuapp.com/

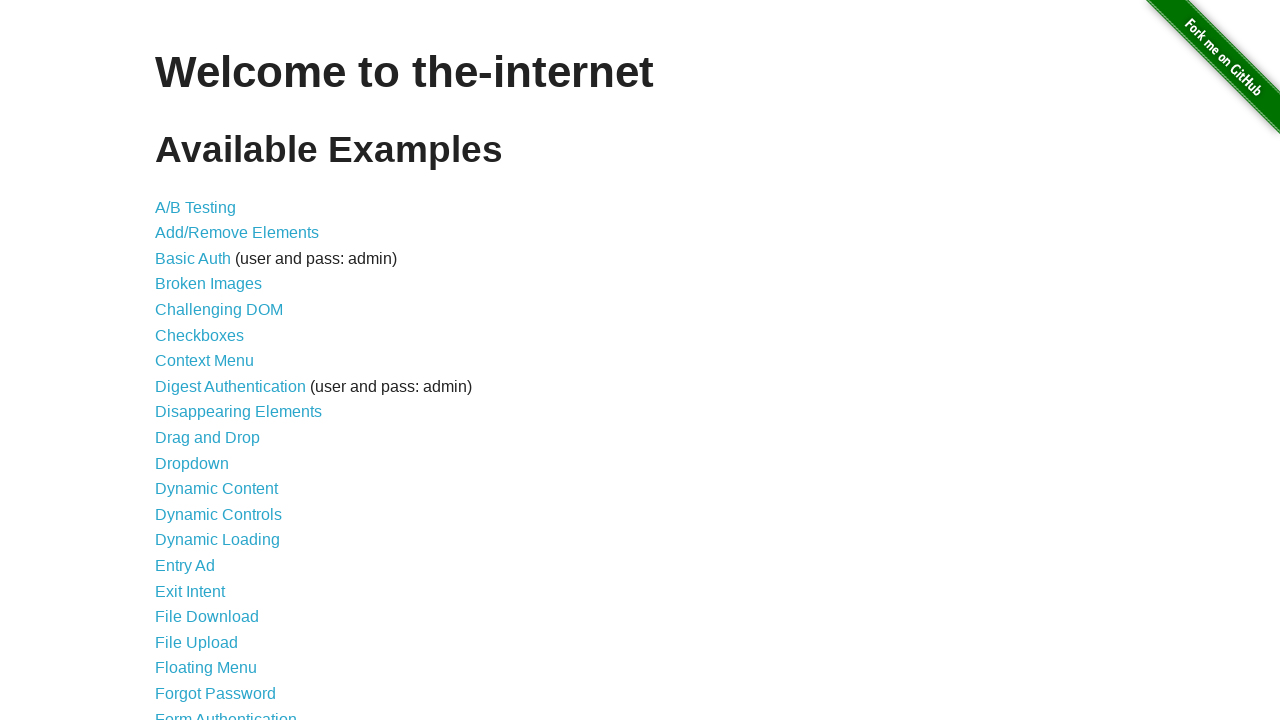

Clicked on Status Codes link at (203, 600) on xpath=//a[@href='/status_codes']
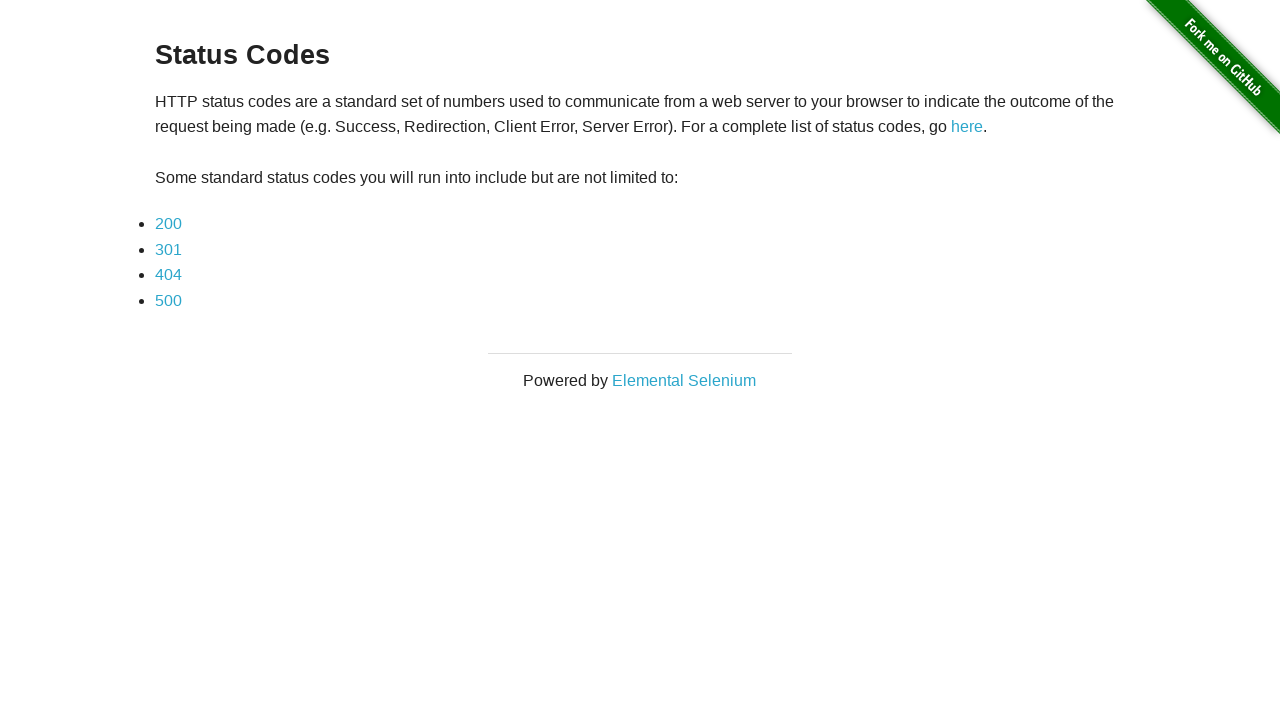

Clicked on 404 status code link at (168, 275) on xpath=//a[contains(text(), '404')]
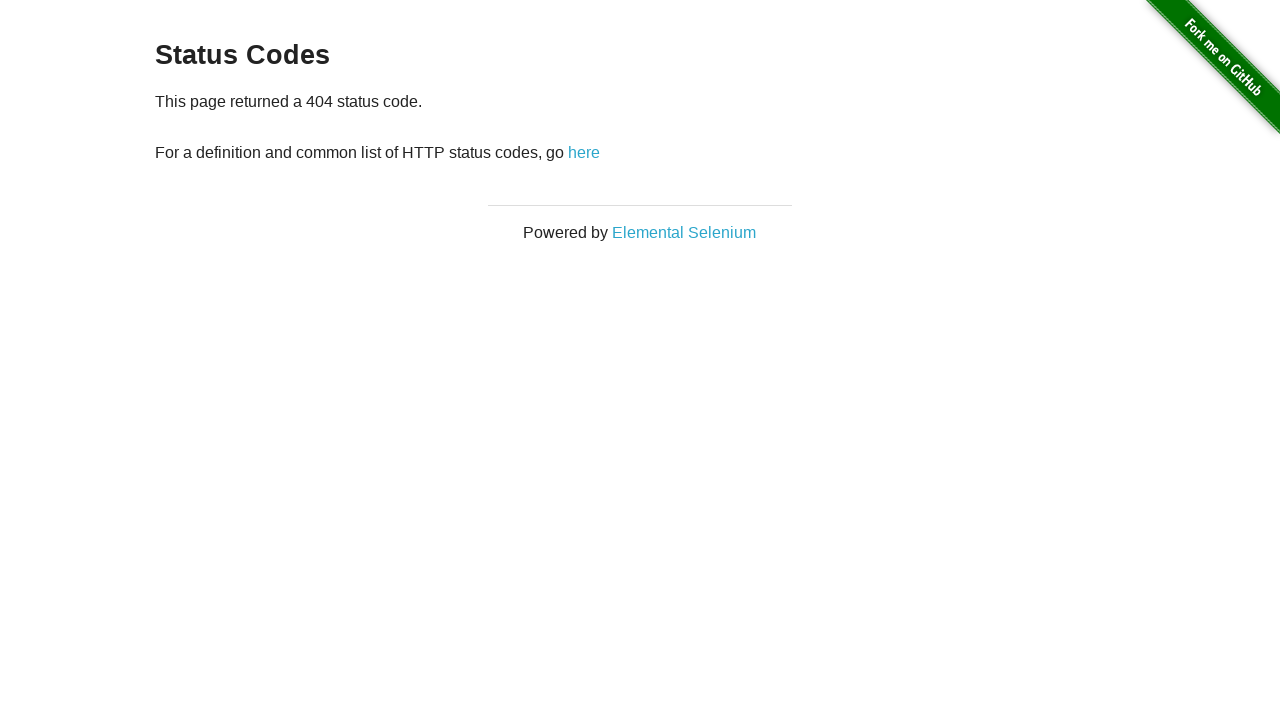

Status page loaded successfully
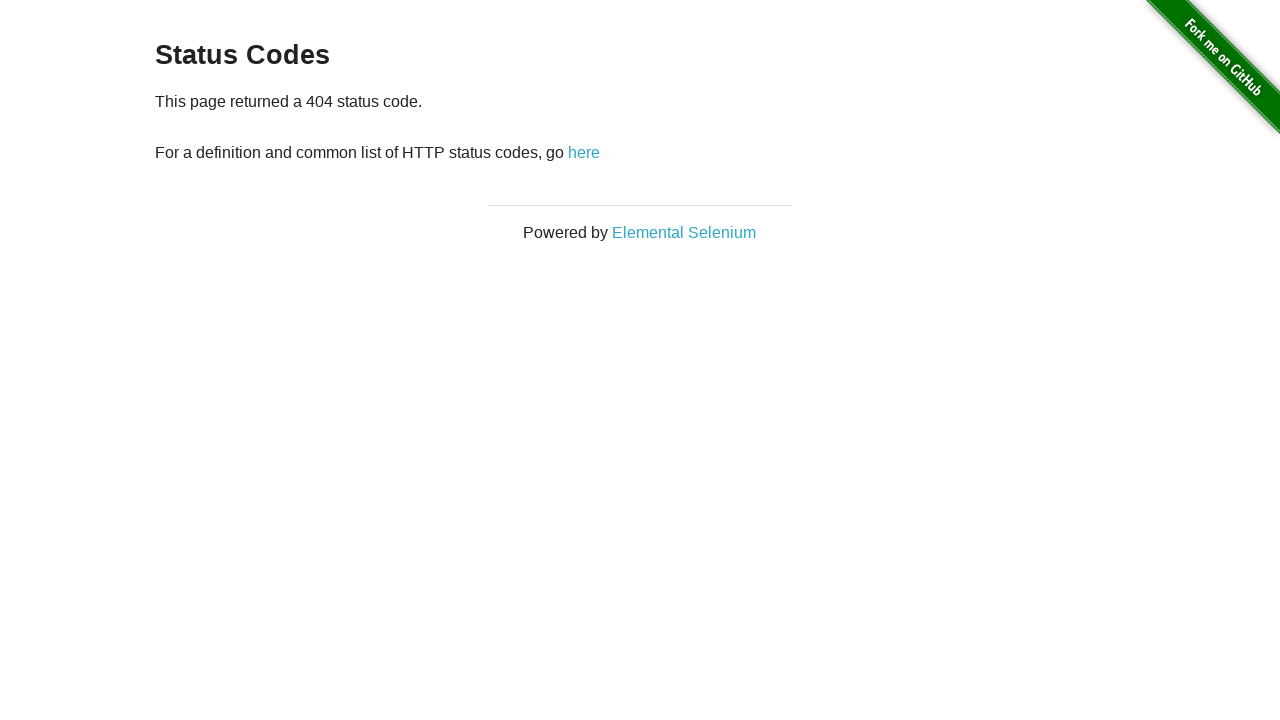

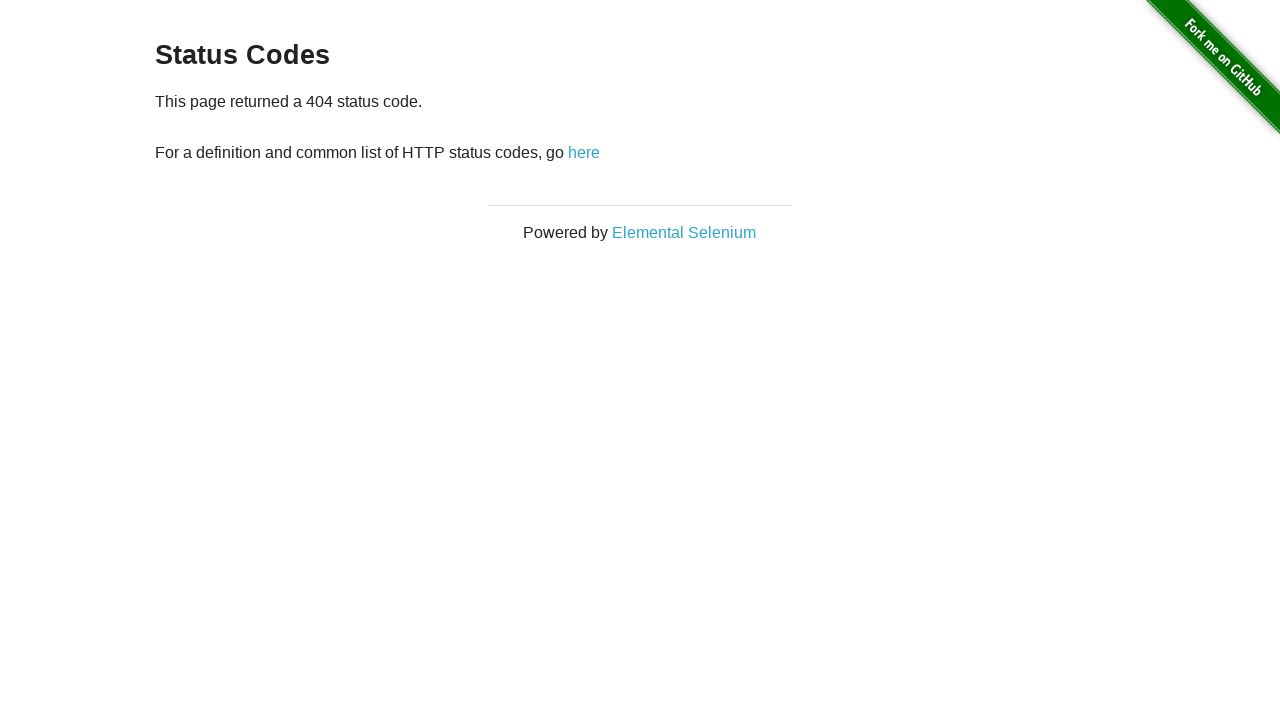